Tests navigation through various links on the practice website, clicking on A/B Testing, Add/Remove Elements, and navigating back to home page

Starting URL: https://practice.cydeo.com

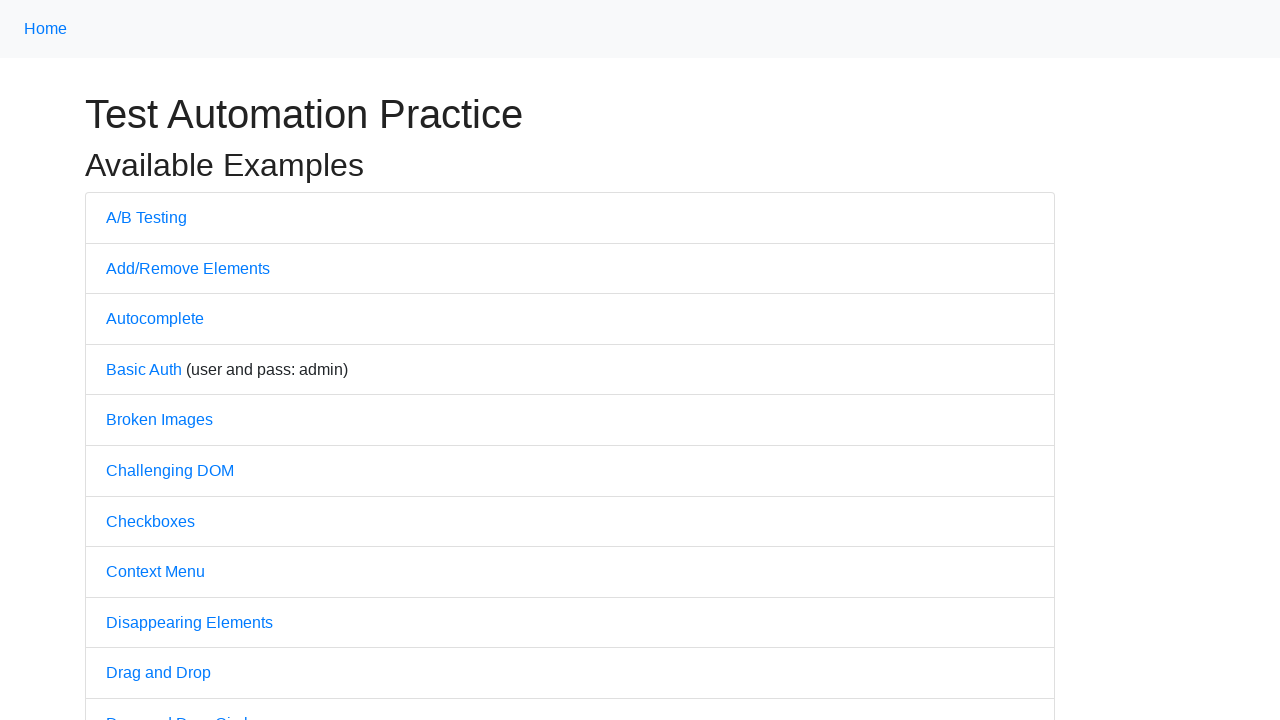

Clicked on A/B Testing link at (146, 217) on text=A/B Testing
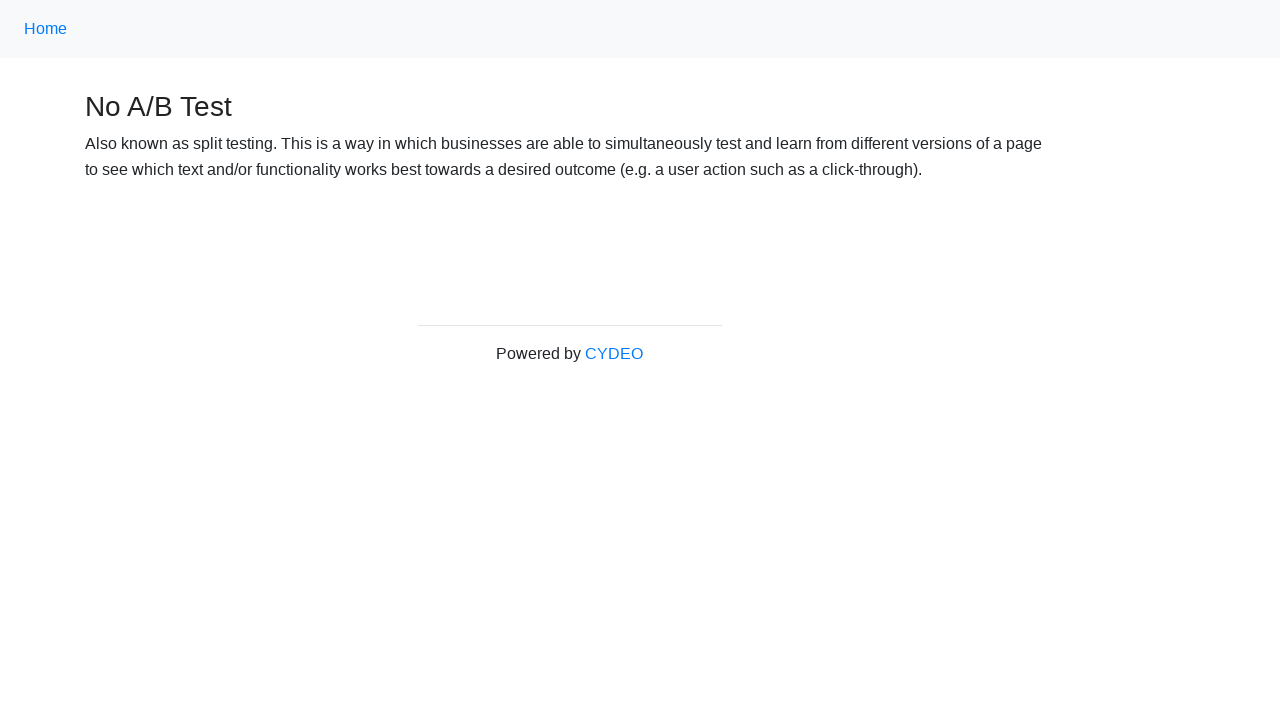

Navigated back to home page
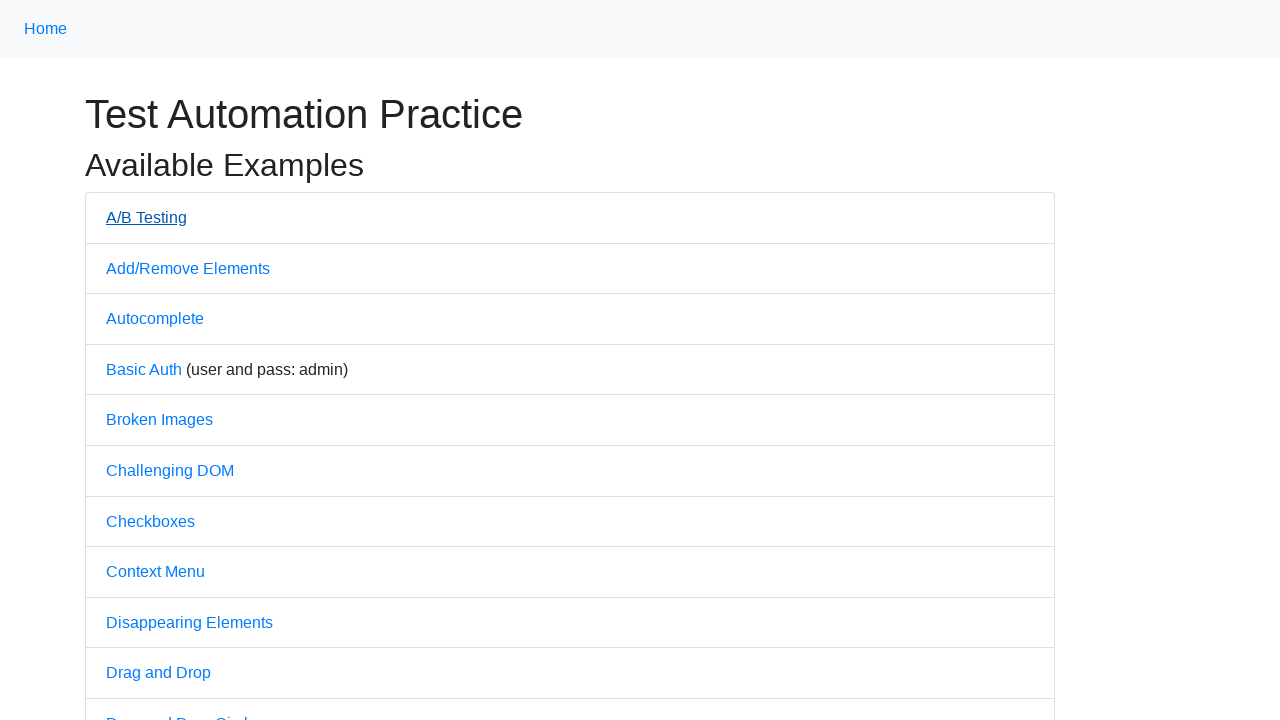

Clicked on Add/Remove Elements link at (188, 268) on text=Add/Remove Elements
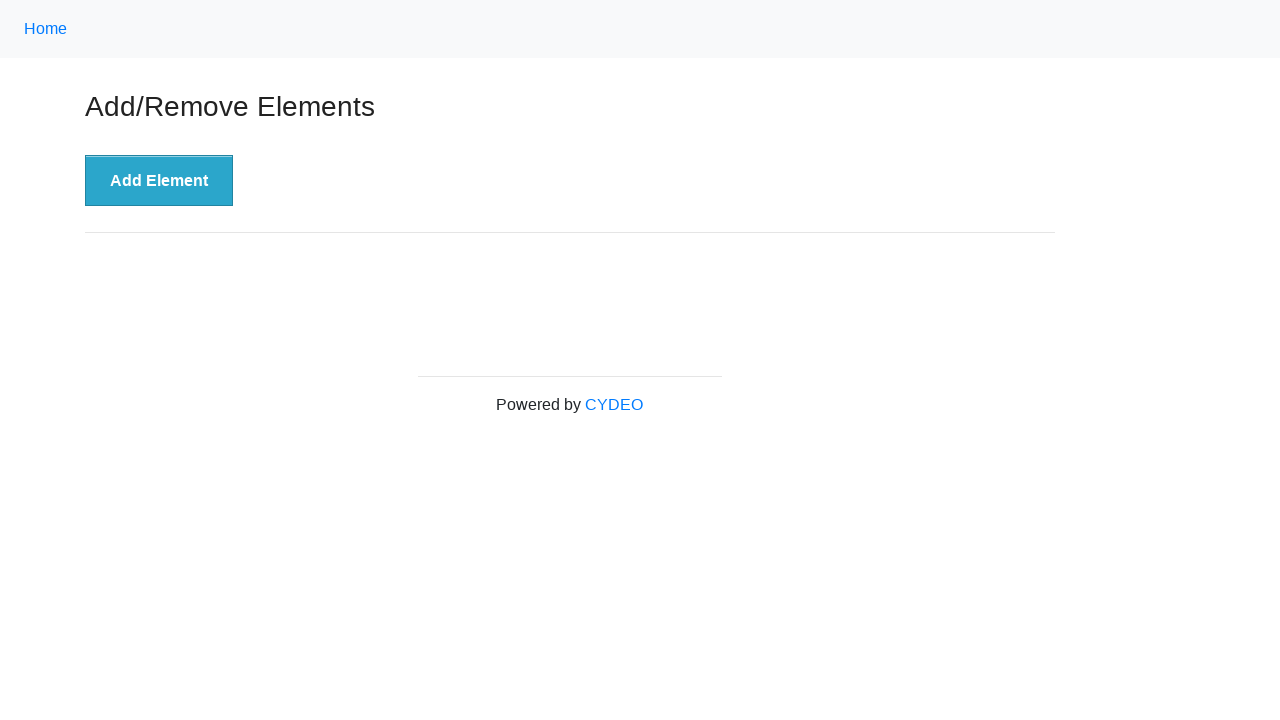

Clicked on Home link to return to home page at (46, 29) on text=Home
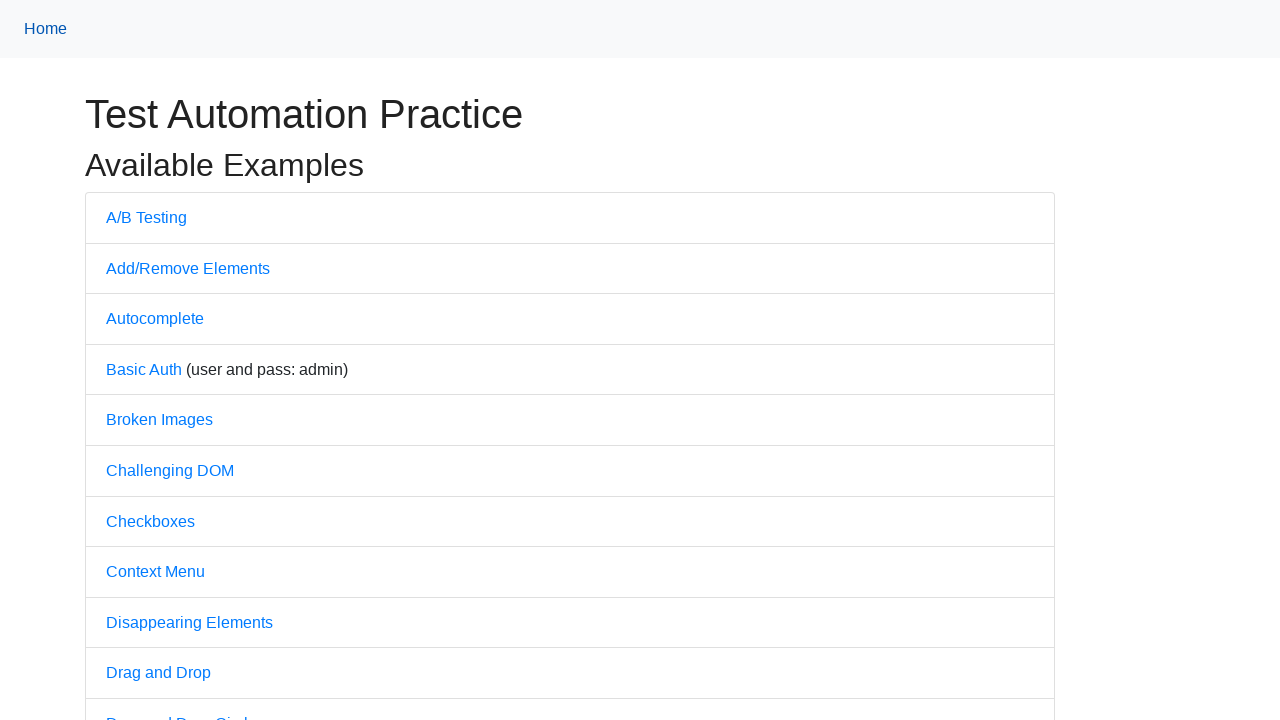

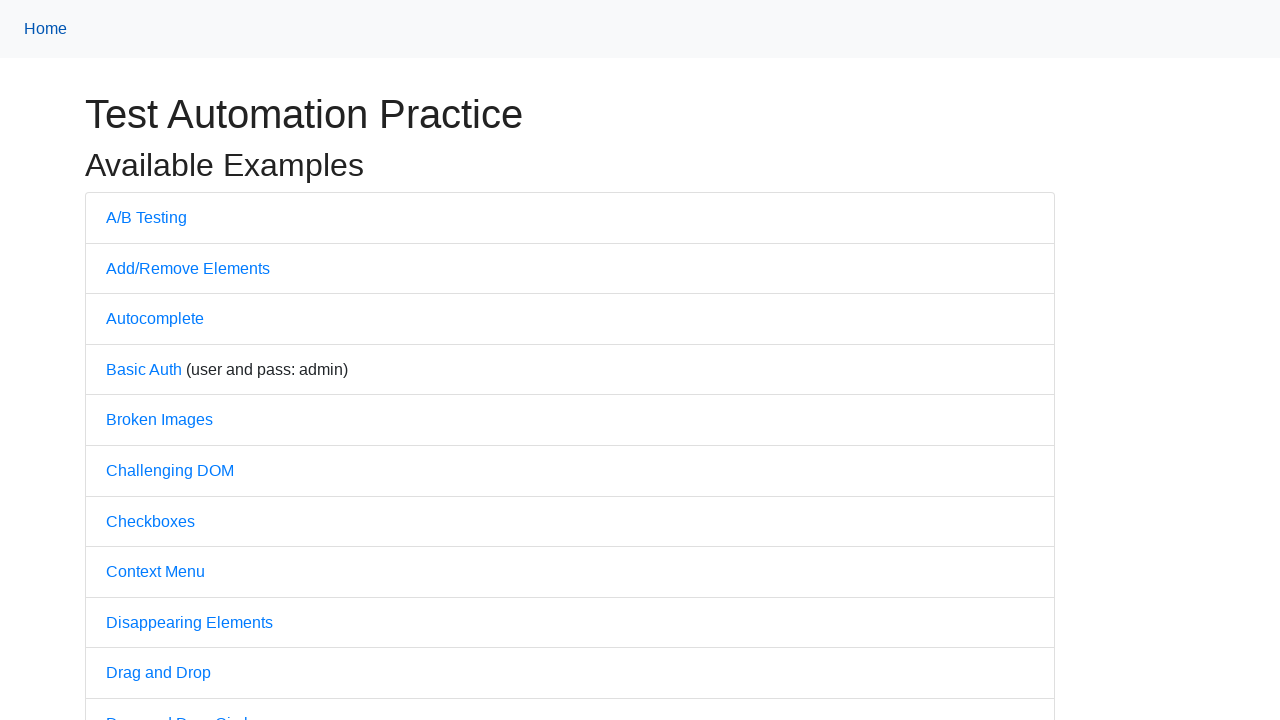